Tests clicking the Home navigation link

Starting URL: https://webshop-agil-testautomatiserare.netlify.app

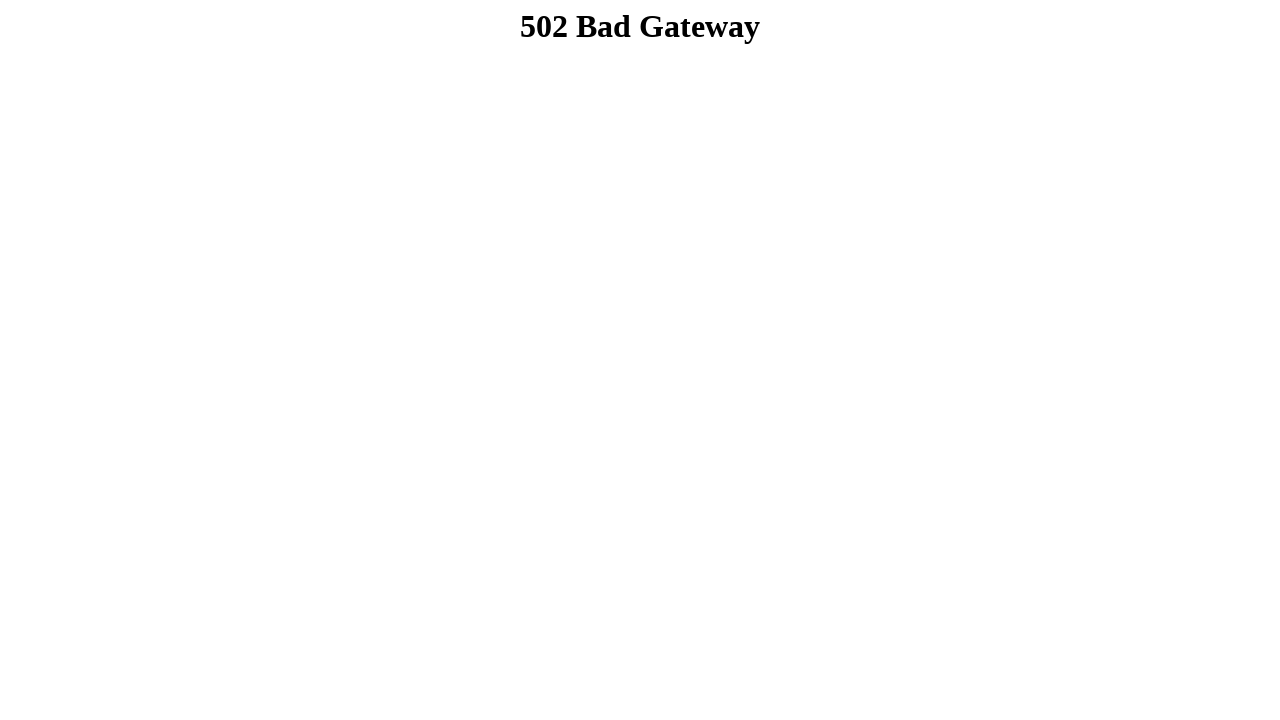

Navigated to webshop home page
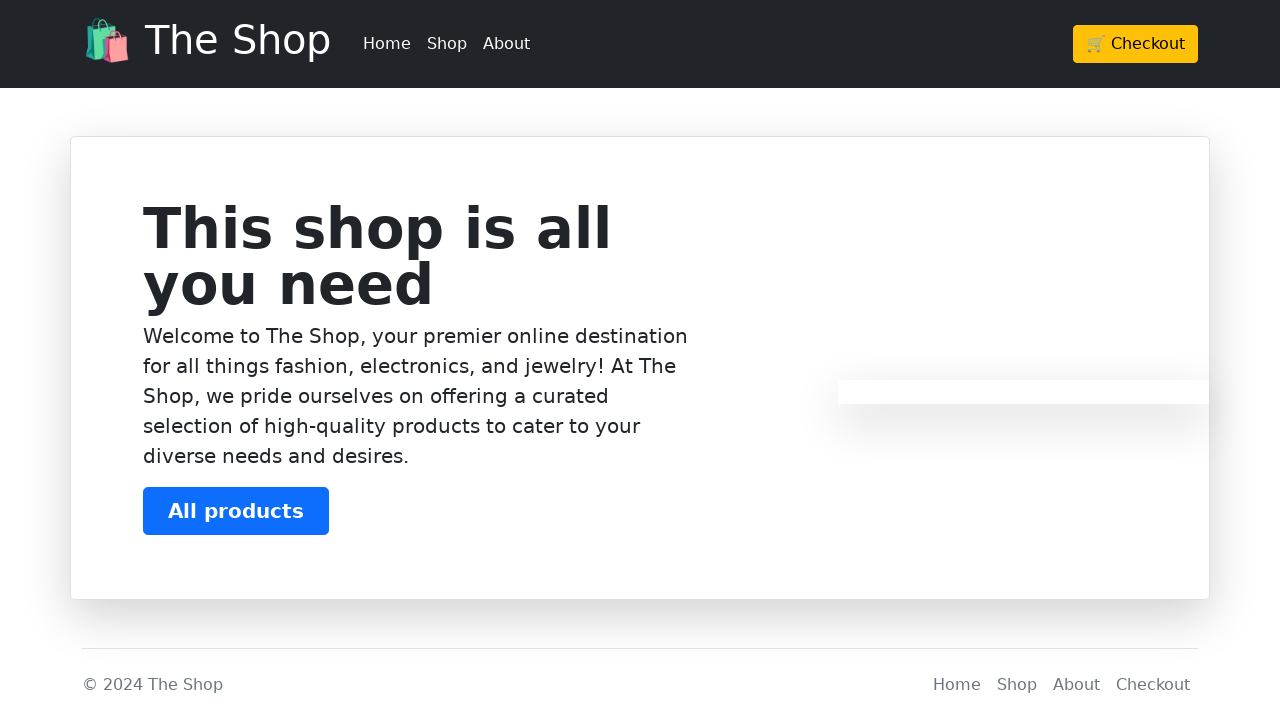

Clicked Home navigation link at (387, 44) on li:nth-child(1) a
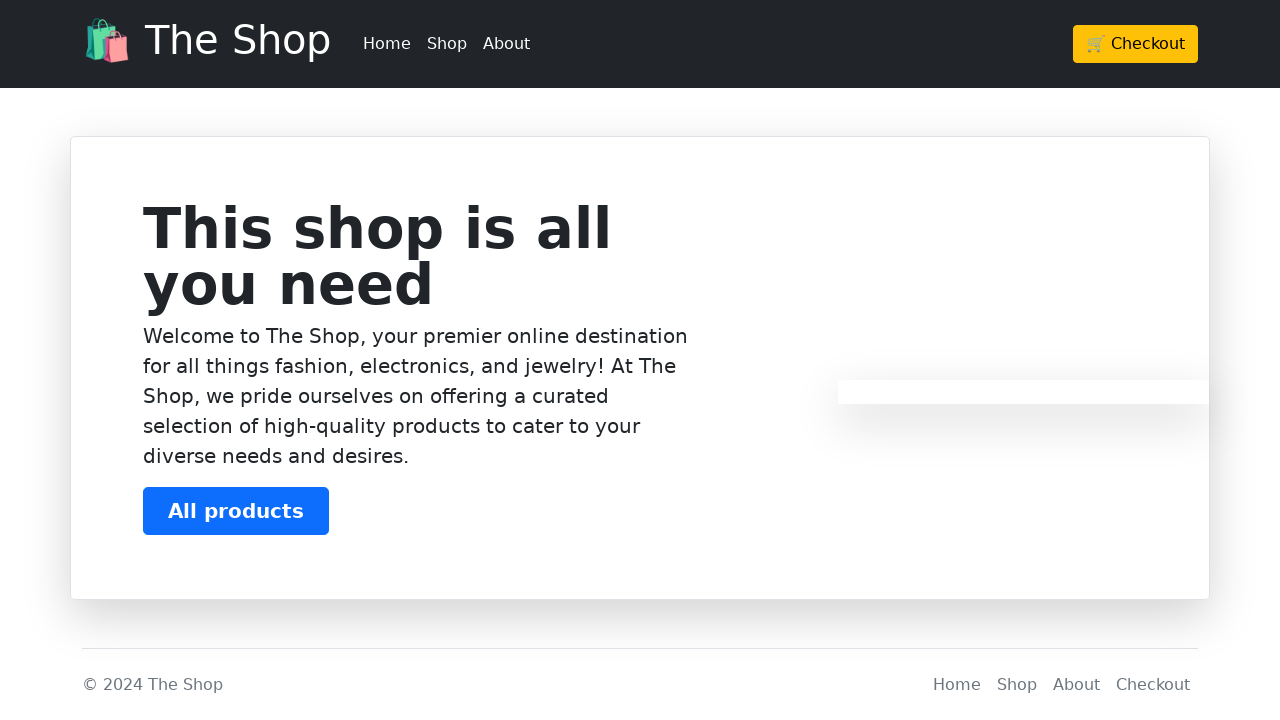

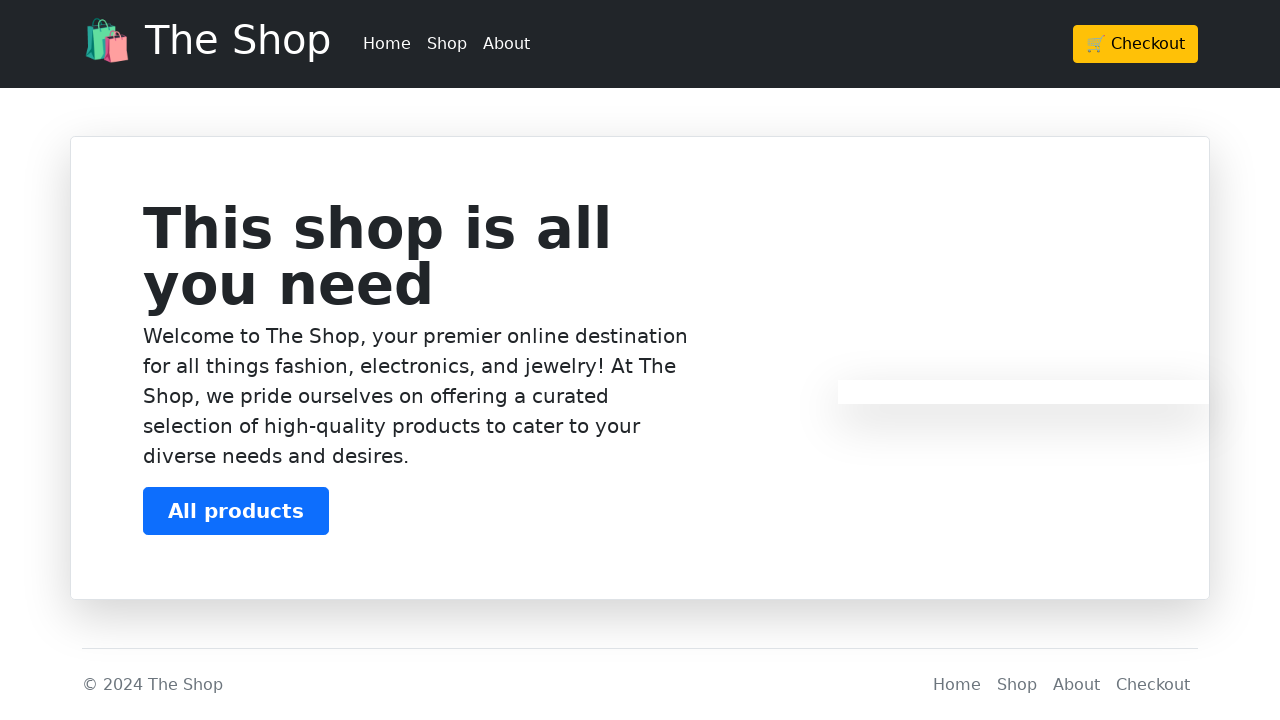